Tests checkbox functionality by verifying initial checkbox states, clicking to toggle both checkboxes, and confirming the updated states.

Starting URL: https://practice.cydeo.com/checkboxes

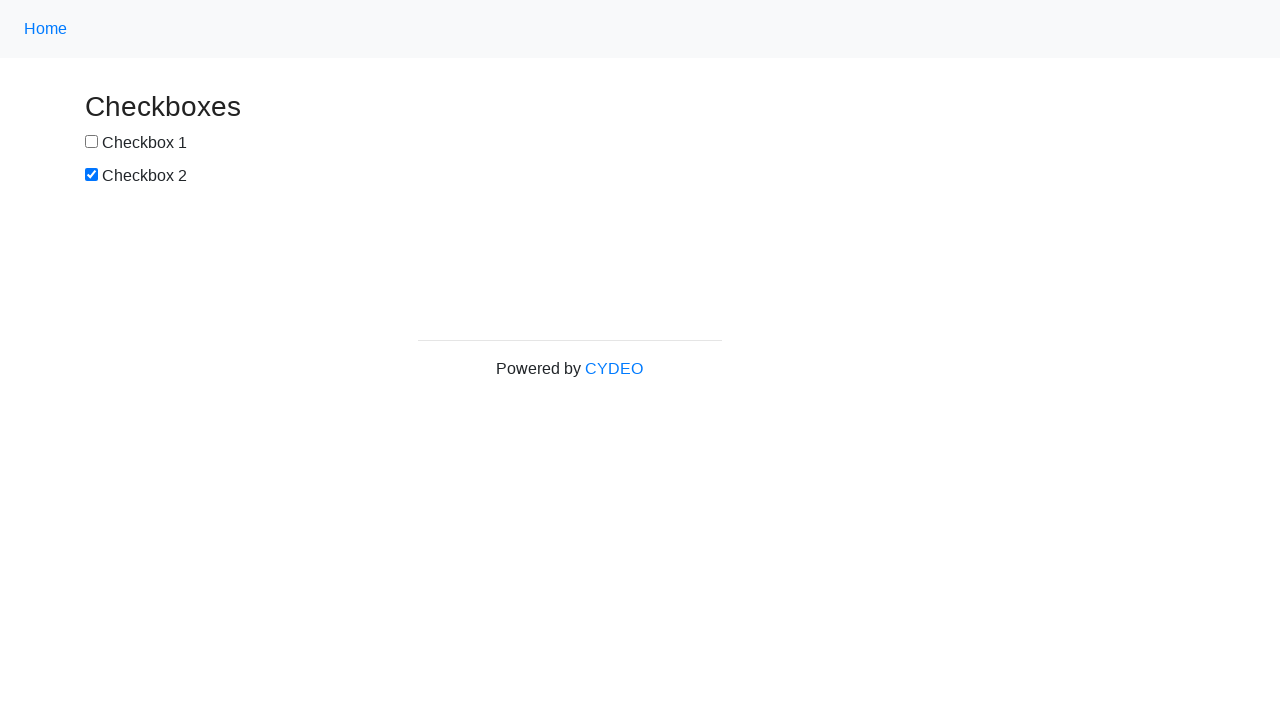

Located checkbox #1
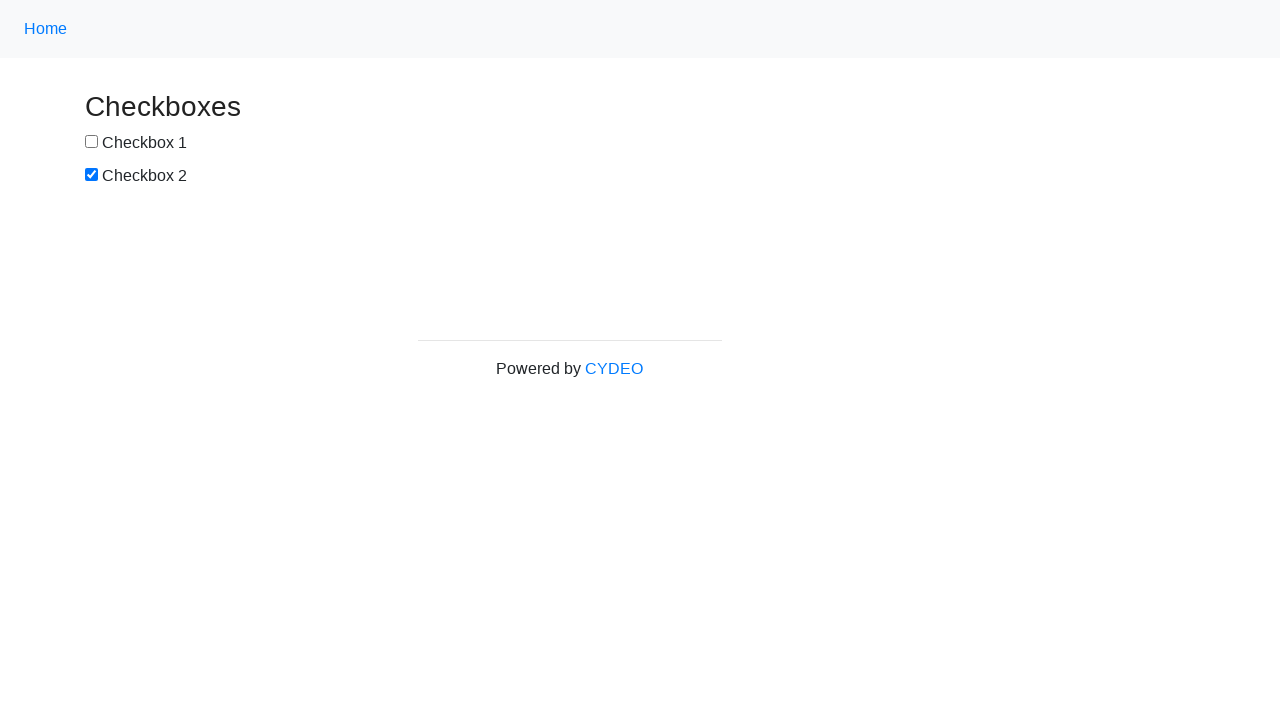

Located checkbox #2
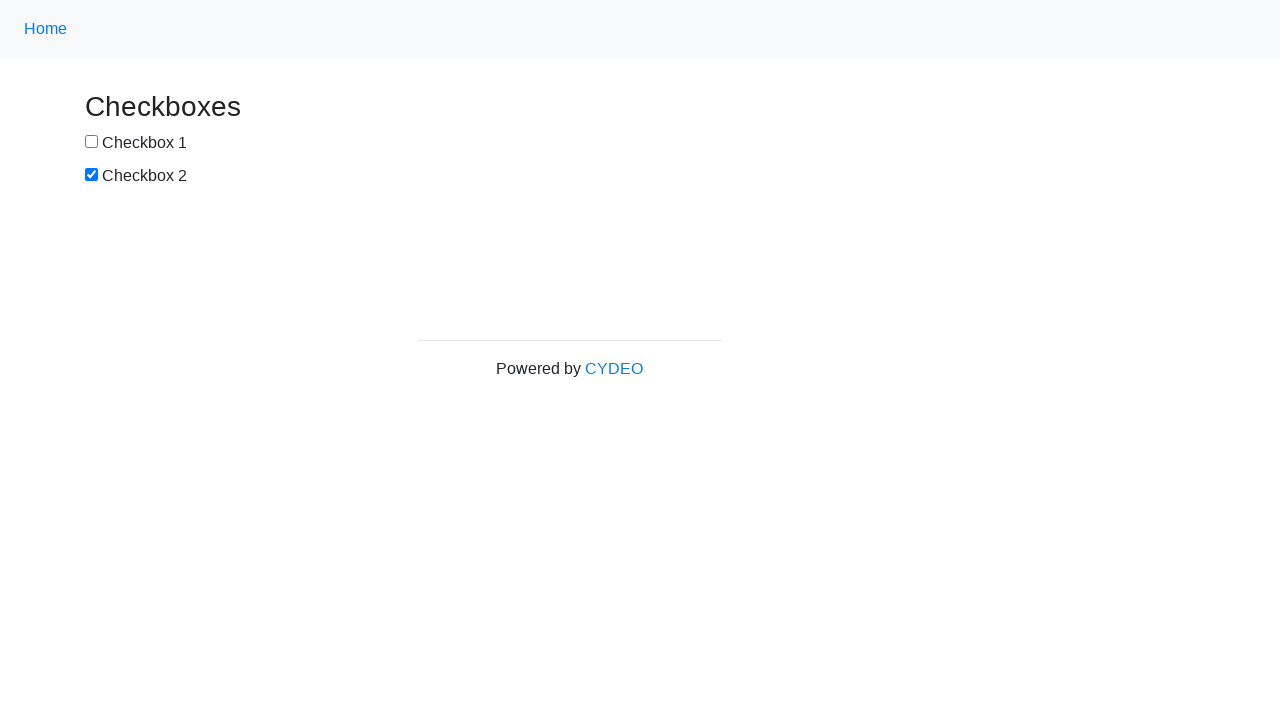

Verified checkbox #1 is not selected by default
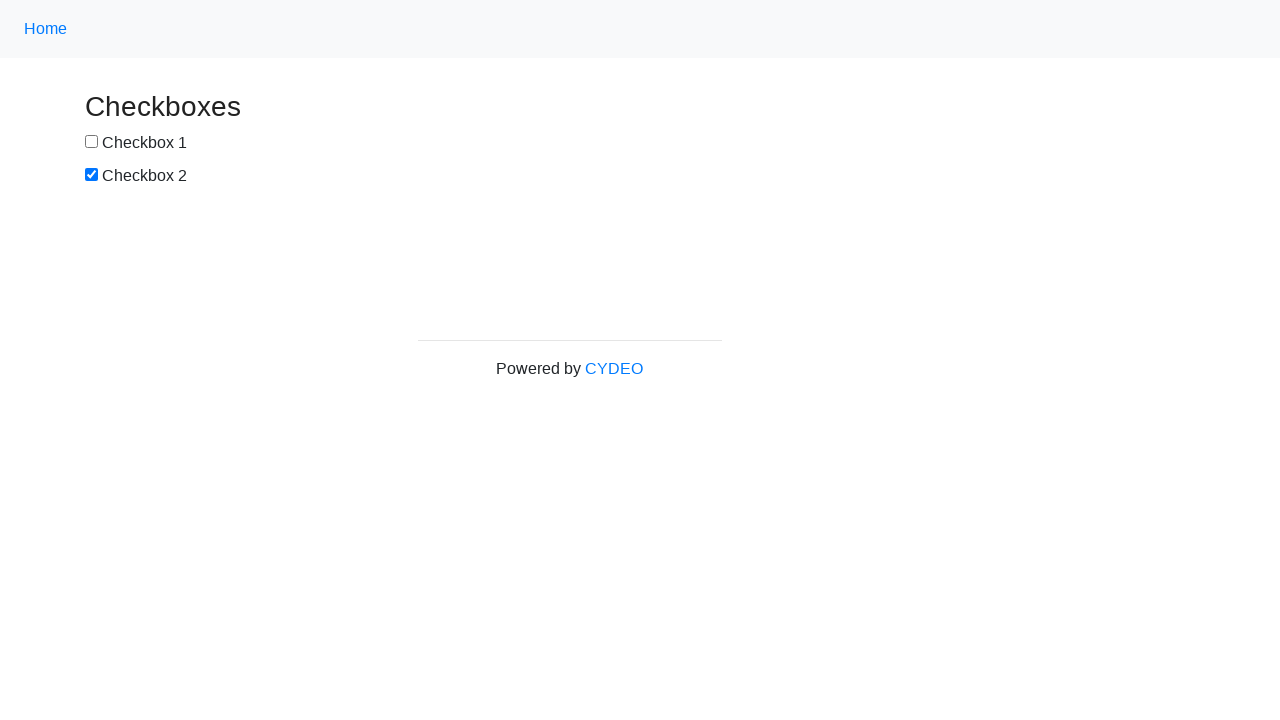

Verified checkbox #2 is selected by default
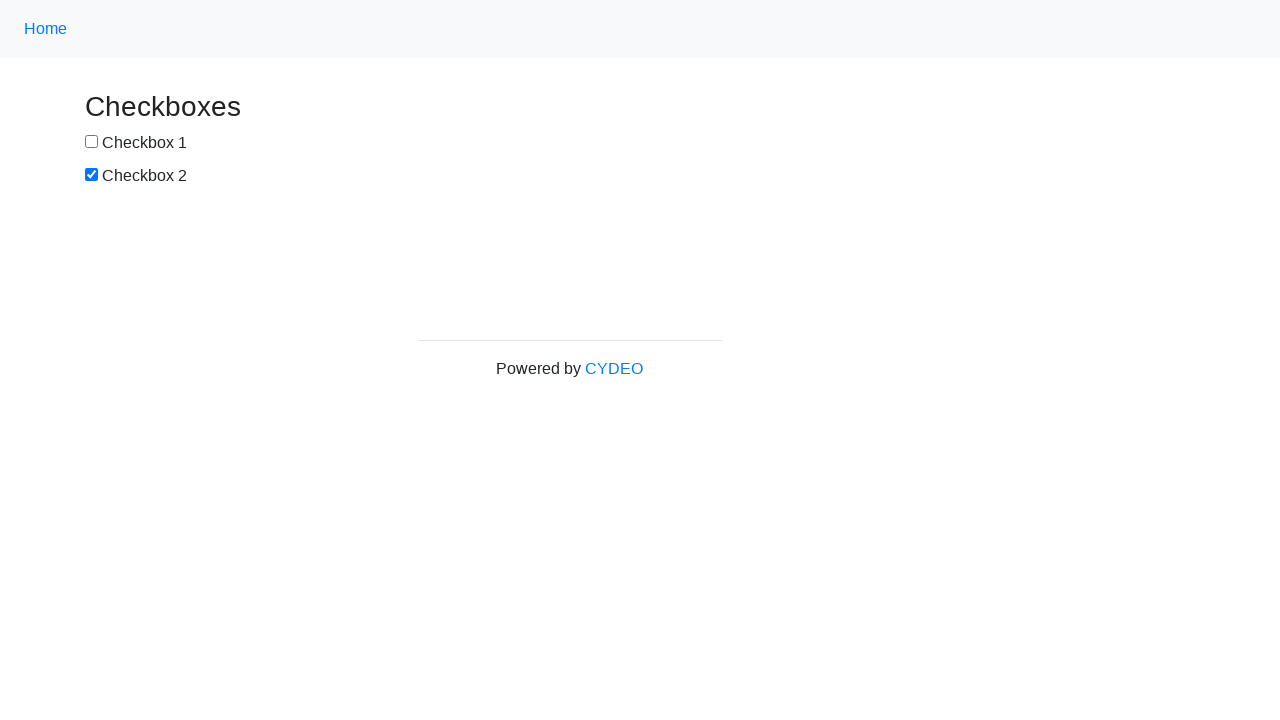

Clicked checkbox #1 to select it at (92, 142) on input[name='checkbox1']
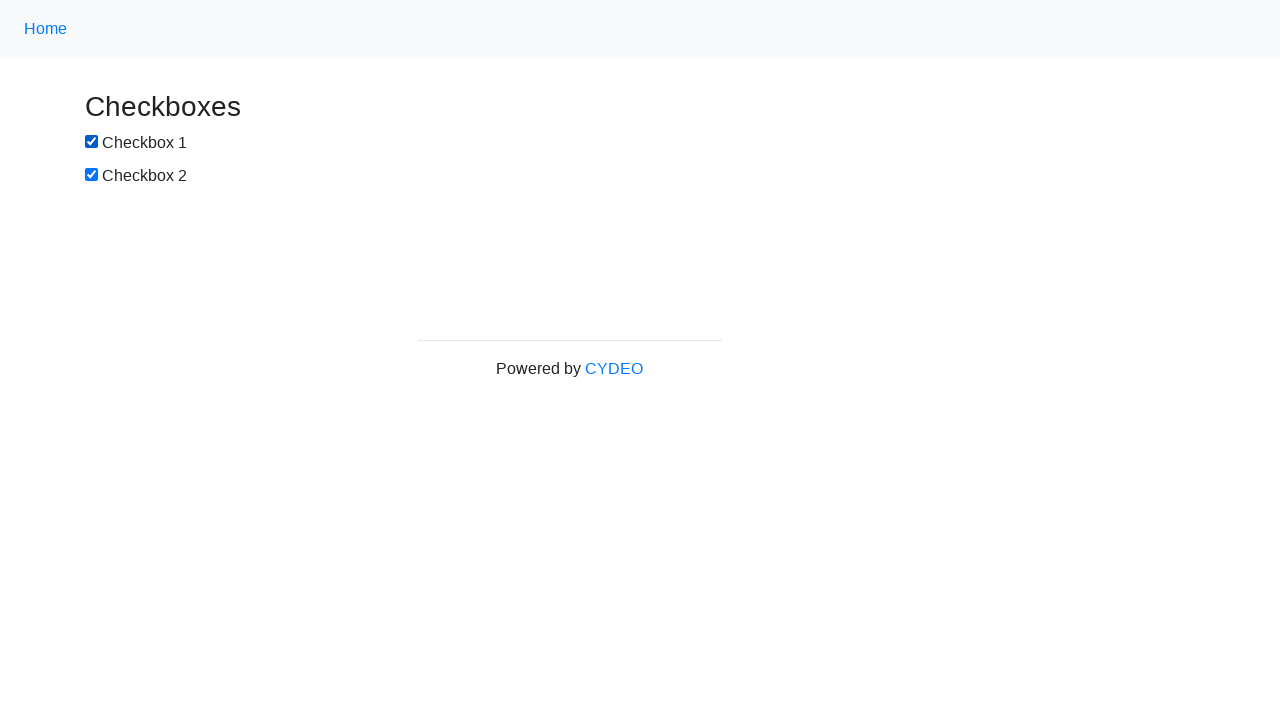

Clicked checkbox #2 to deselect it at (92, 175) on input[name='checkbox2']
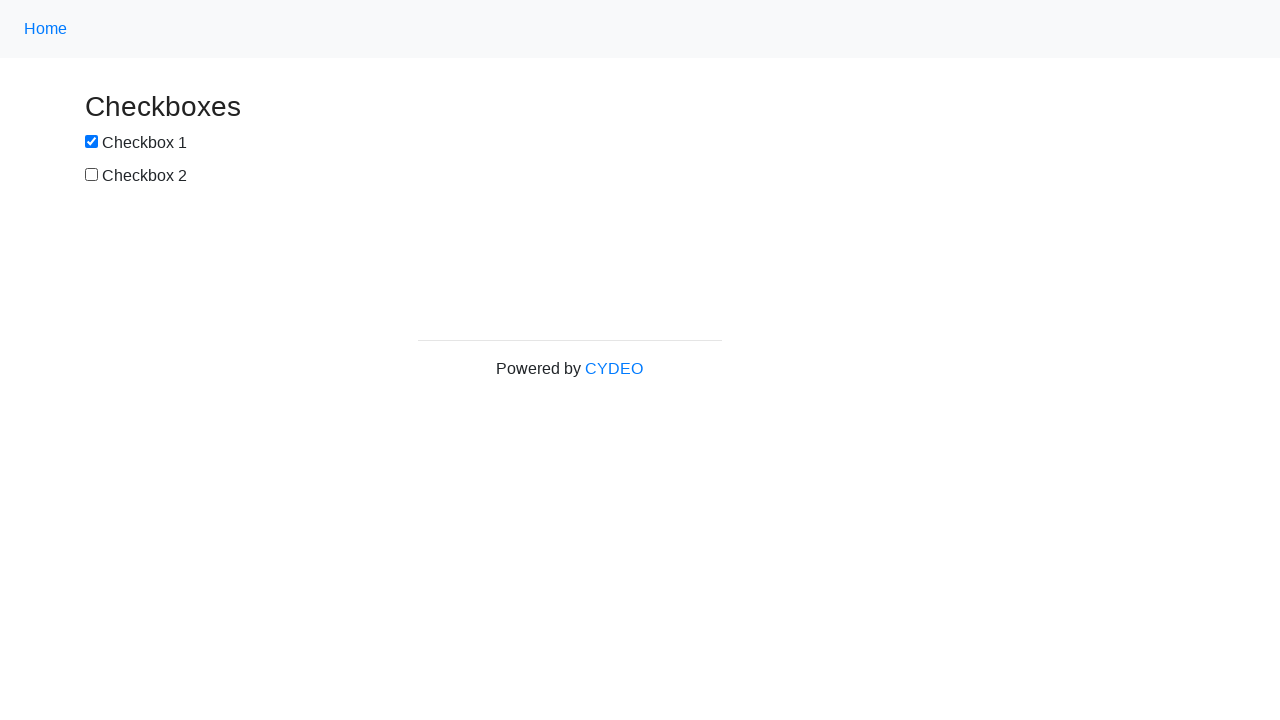

Verified checkbox #1 is now selected
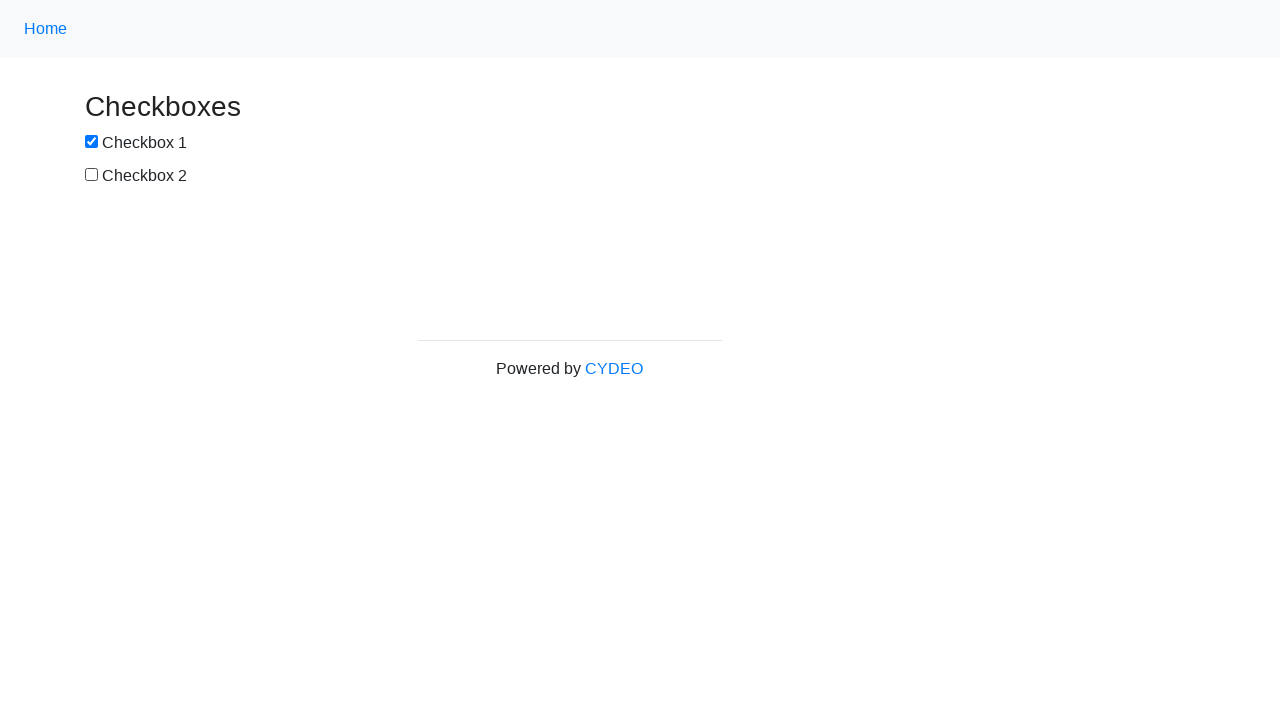

Verified checkbox #2 is now deselected
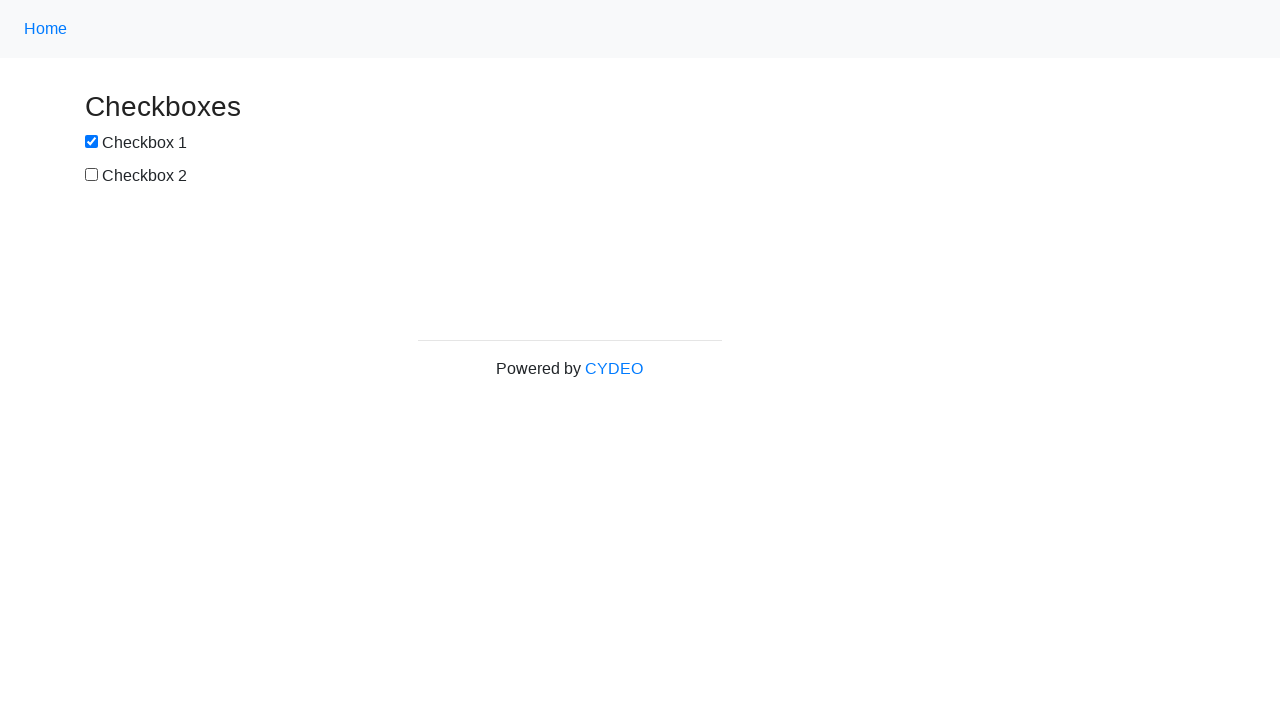

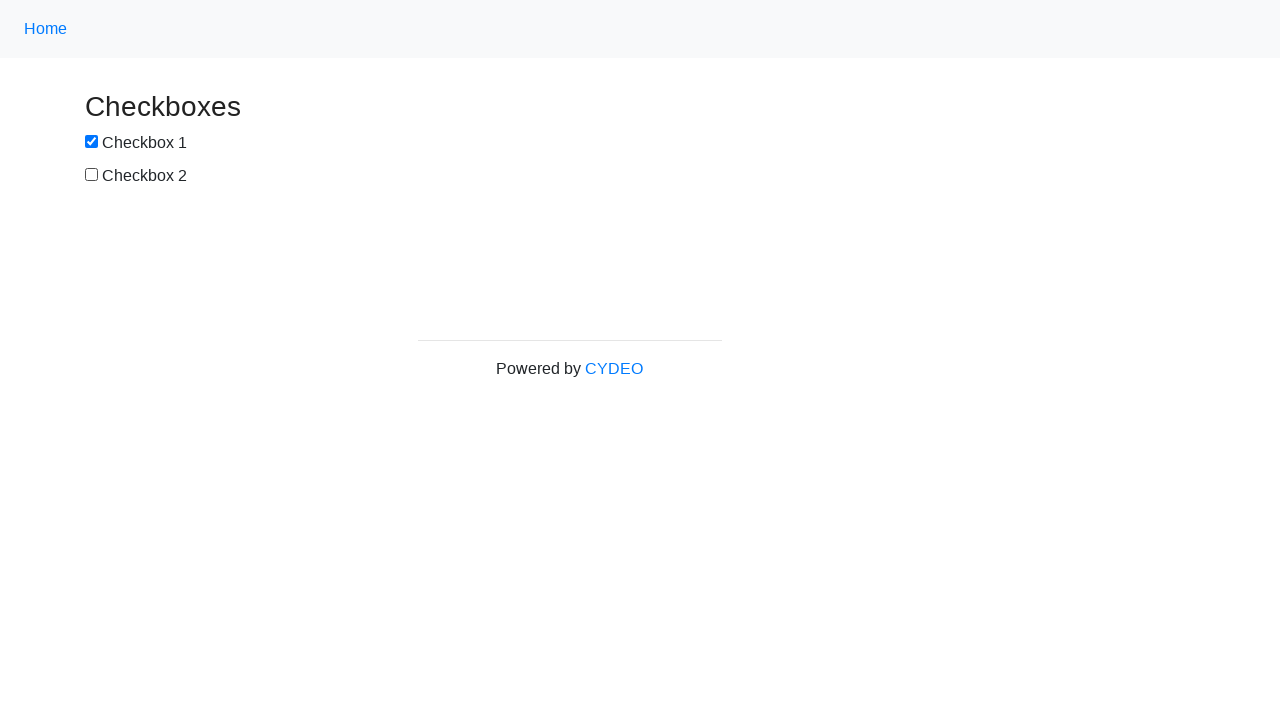